Launches a browser and navigates to the calorie calculator page on calculator.net. This is a basic browser launch test with no additional interactions.

Starting URL: https://www.calculator.net/calorie-calculator.html

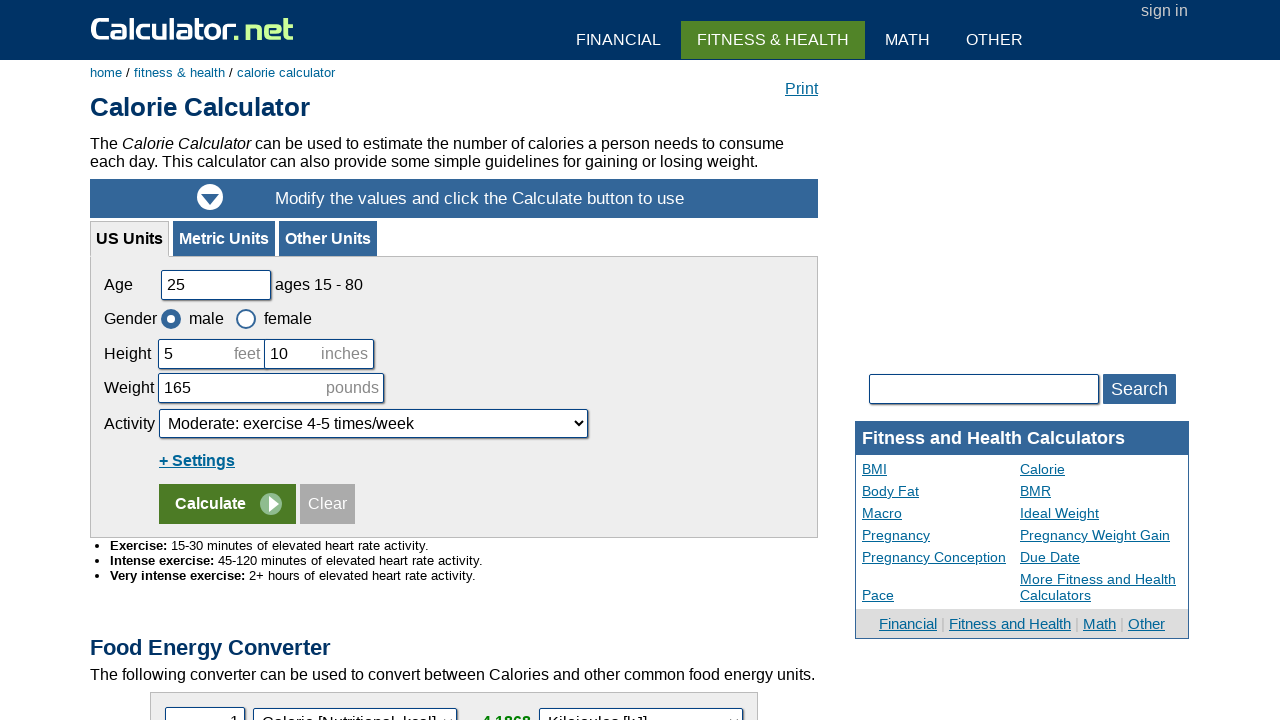

Page loaded and domcontentloaded event fired
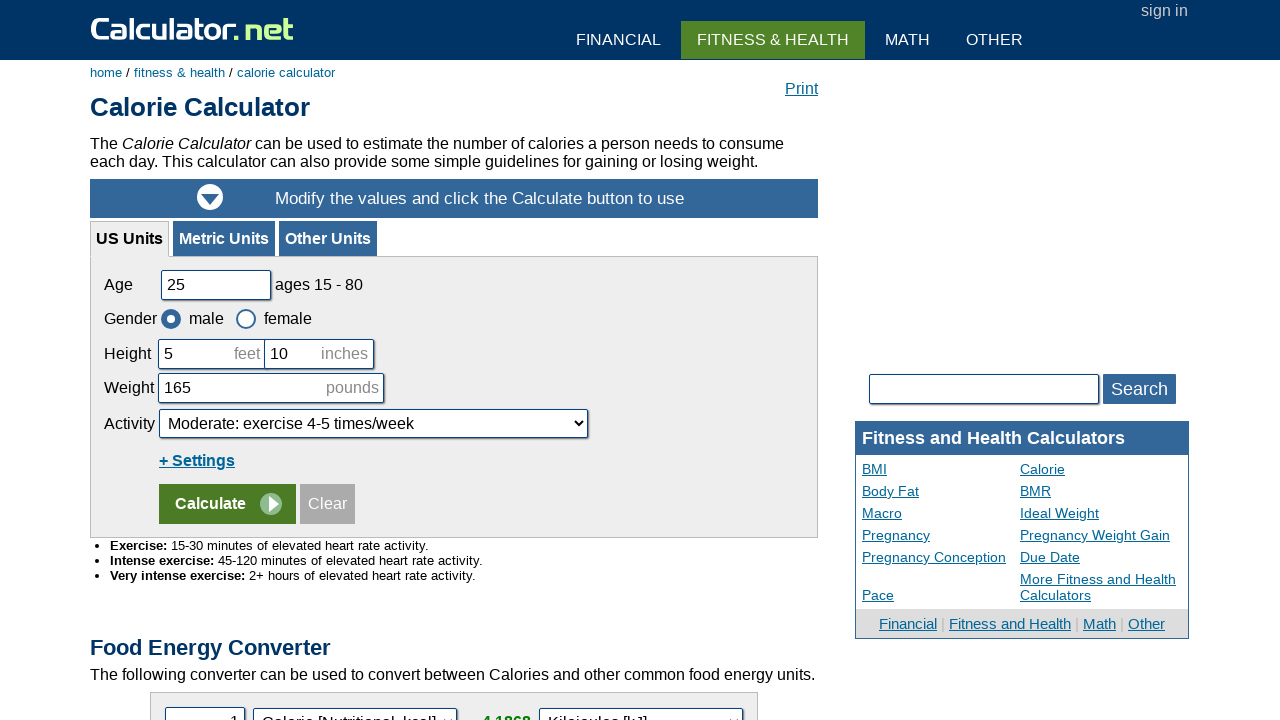

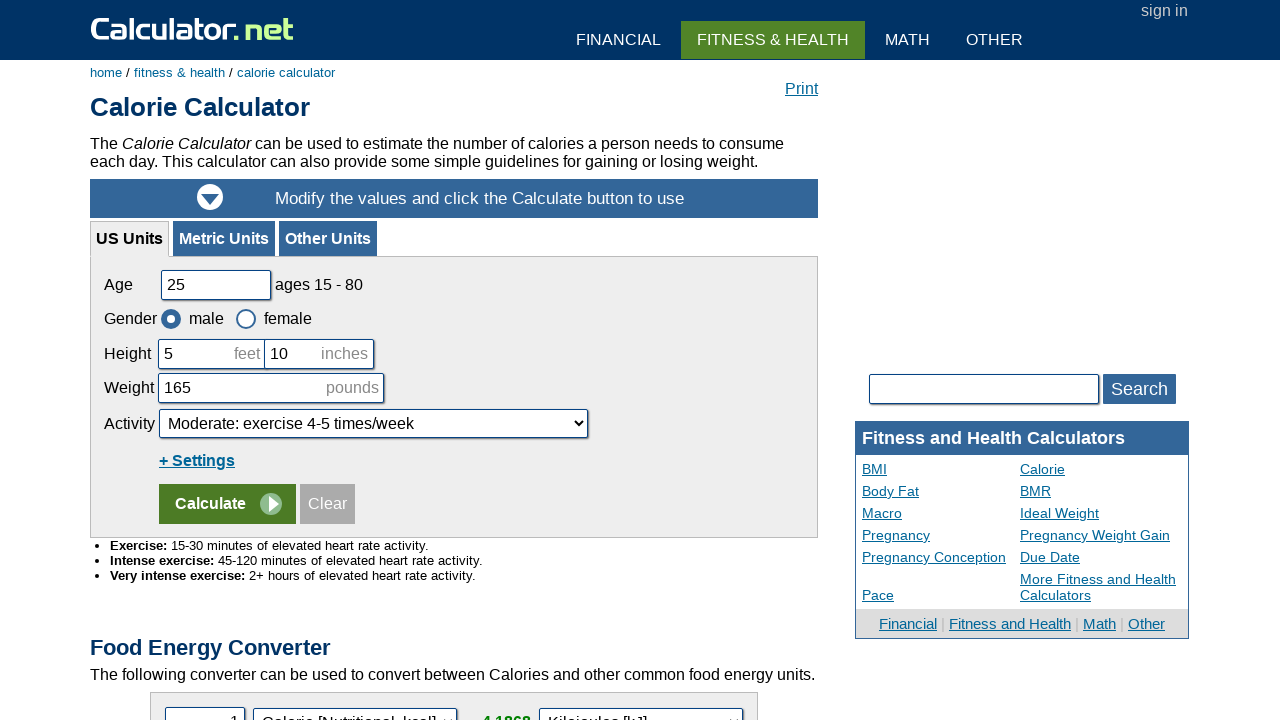